Tests division with integer rounding by selecting a build version, entering numbers, selecting divide operation, and checking the integer option

Starting URL: https://testsheepnz.github.io/BasicCalculator

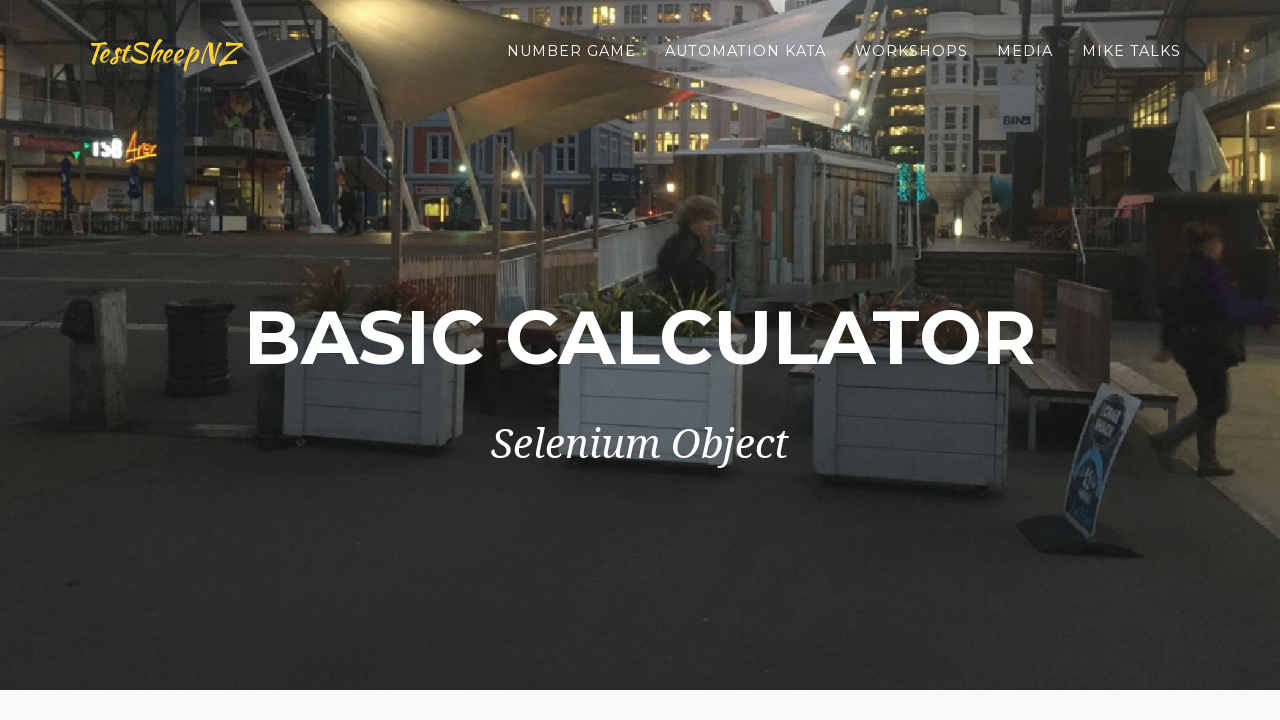

Waited for page to load - #page-top element appeared
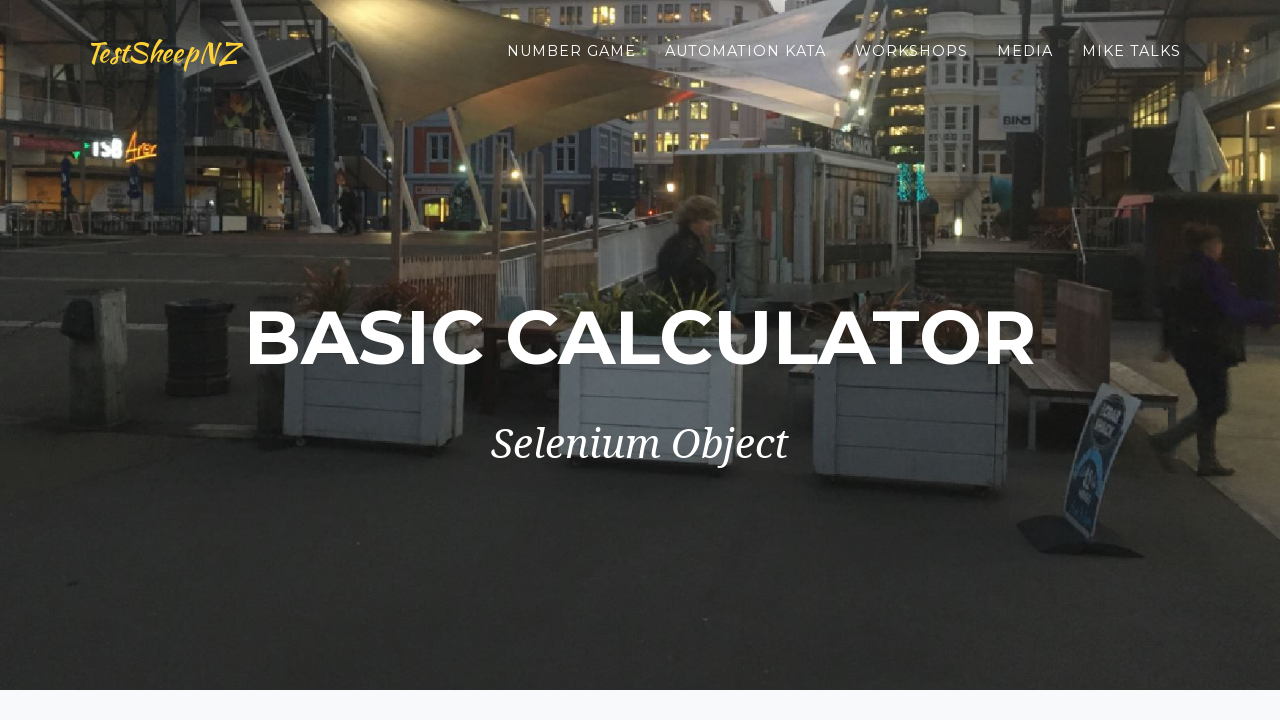

Selected build version 1 from dropdown on #selectBuild
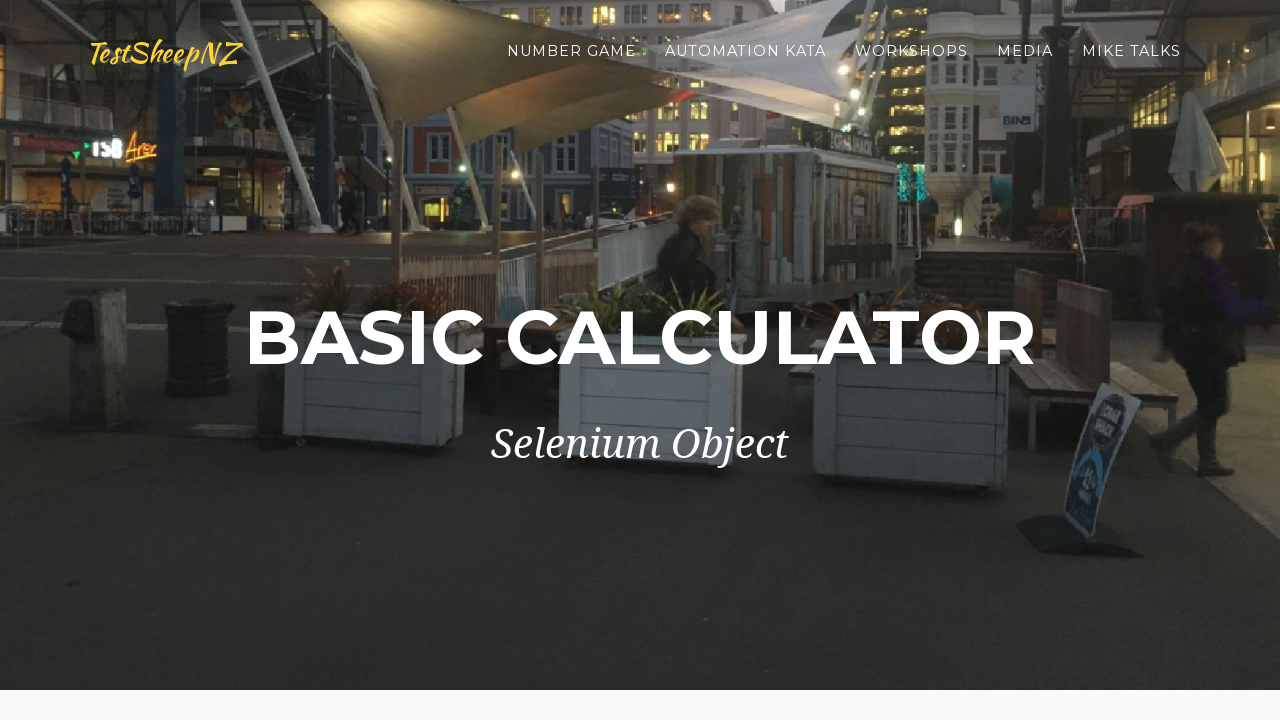

Entered 10 in first number field on #number1Field
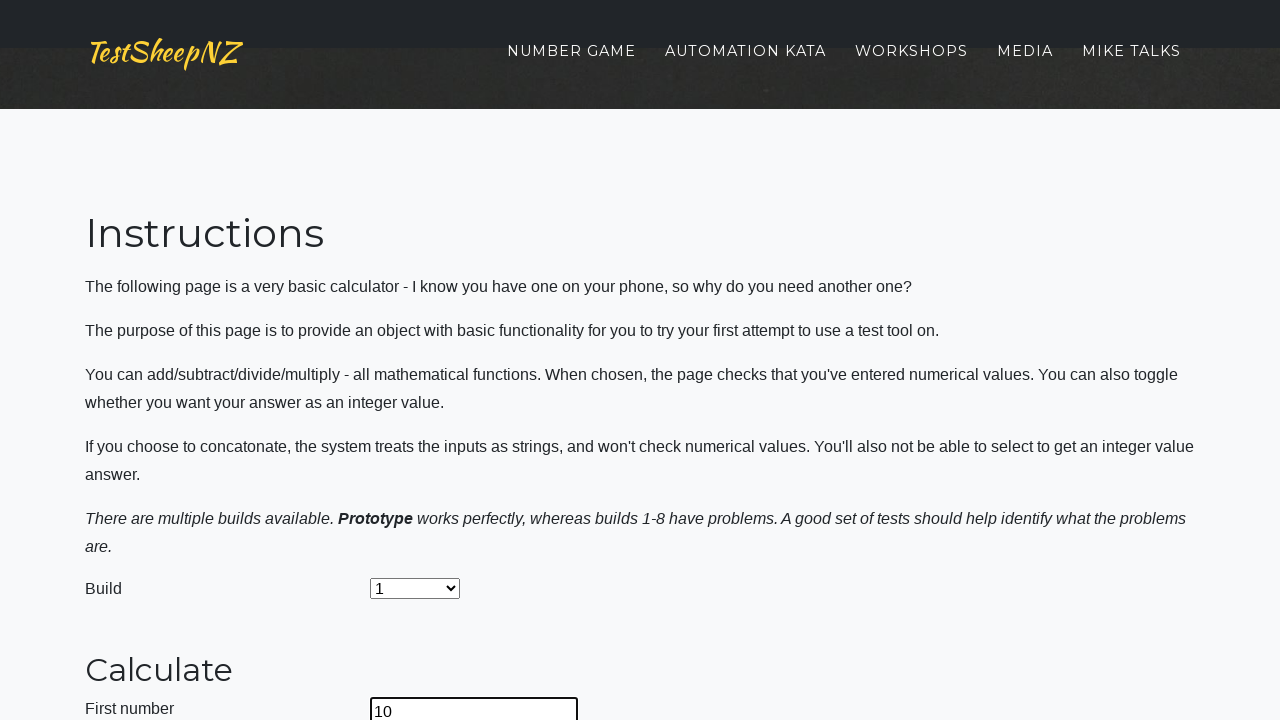

Entered 7 in second number field on #number2Field
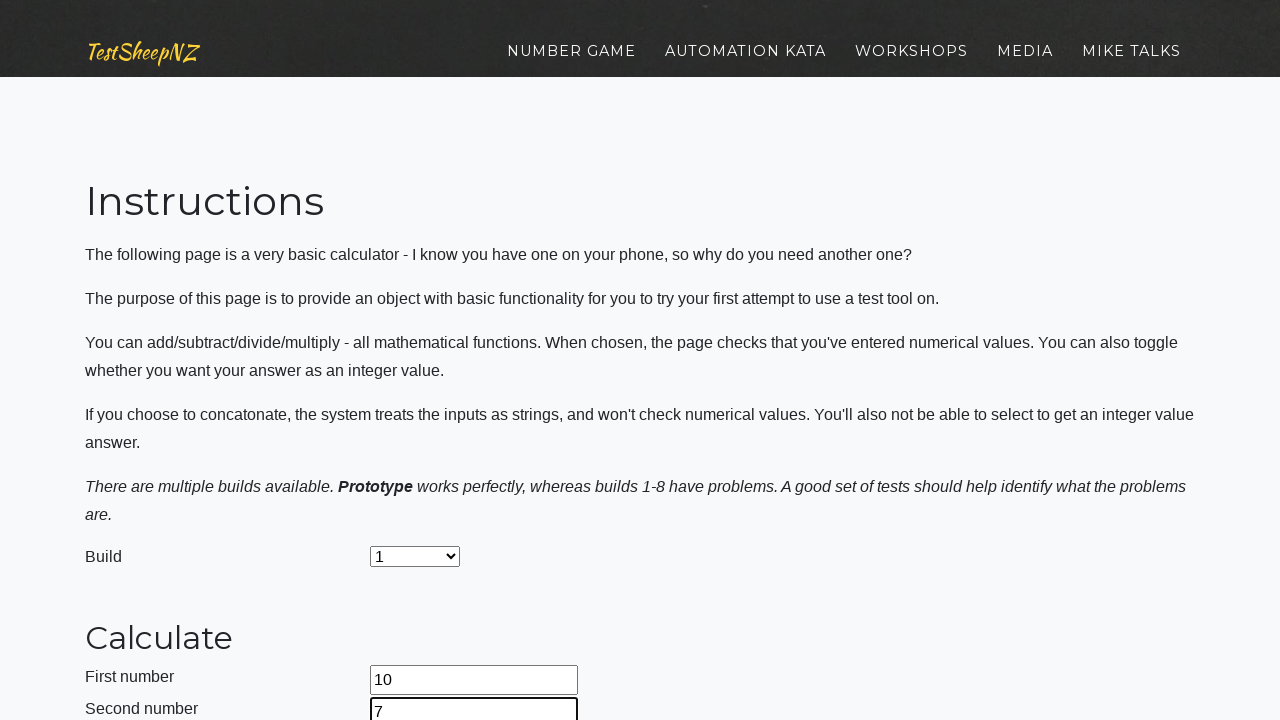

Selected division operation from dropdown on #selectOperationDropdown
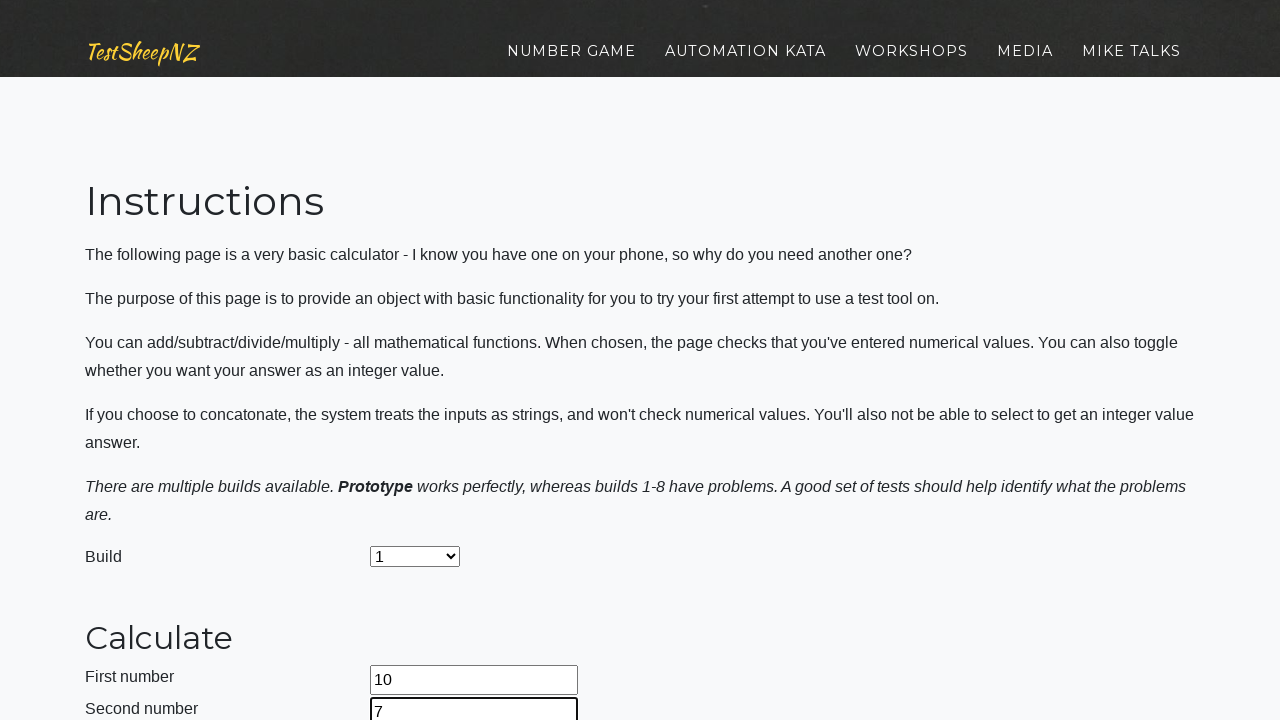

Clicked calculate button at (422, 361) on #calculateButton
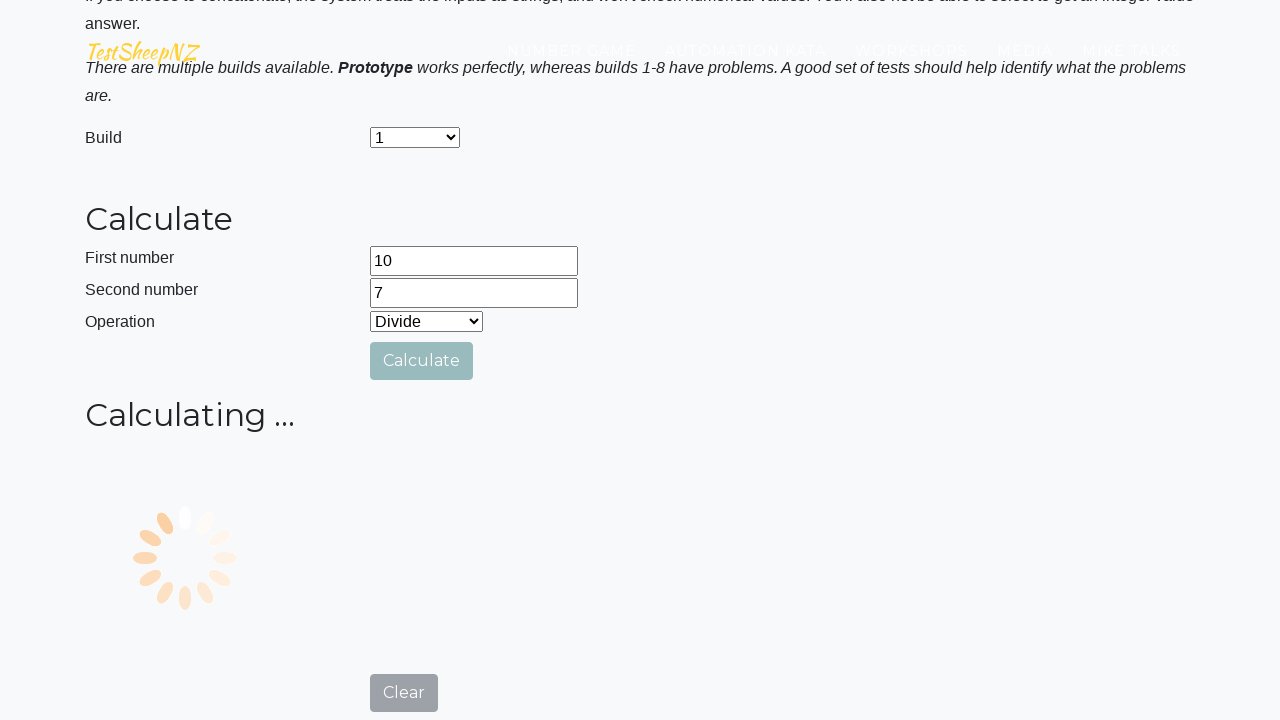

Checked integer option checkbox at (376, 428) on #integerSelect
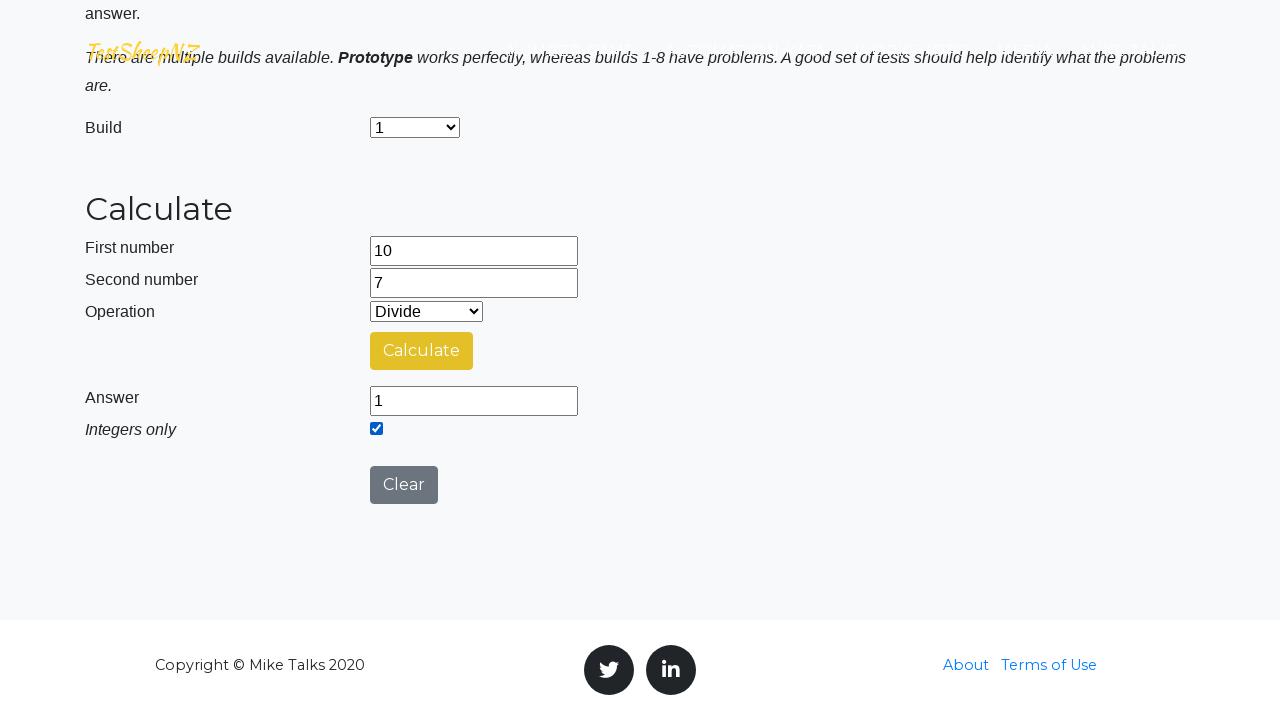

Result field loaded with answer for integer division of 10 / 7
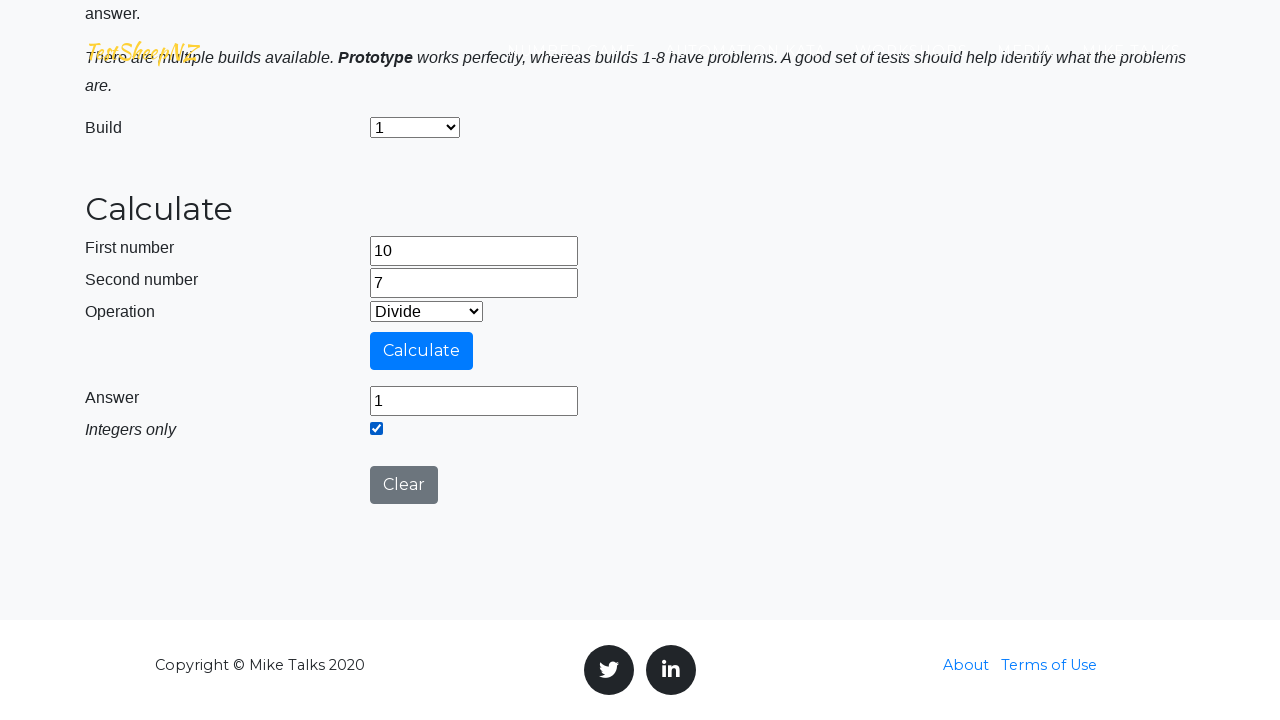

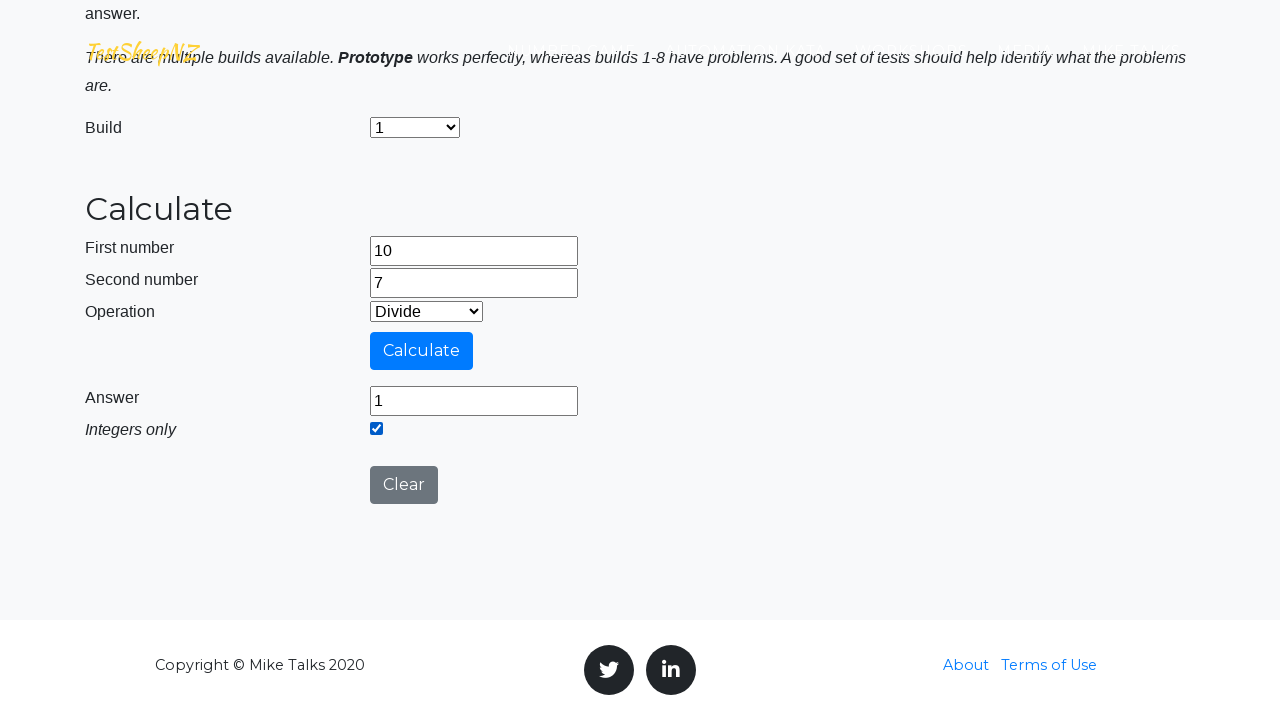